Tests the username field with numbers only, length greater than 50.

Starting URL: https://buggy.justtestit.org/register

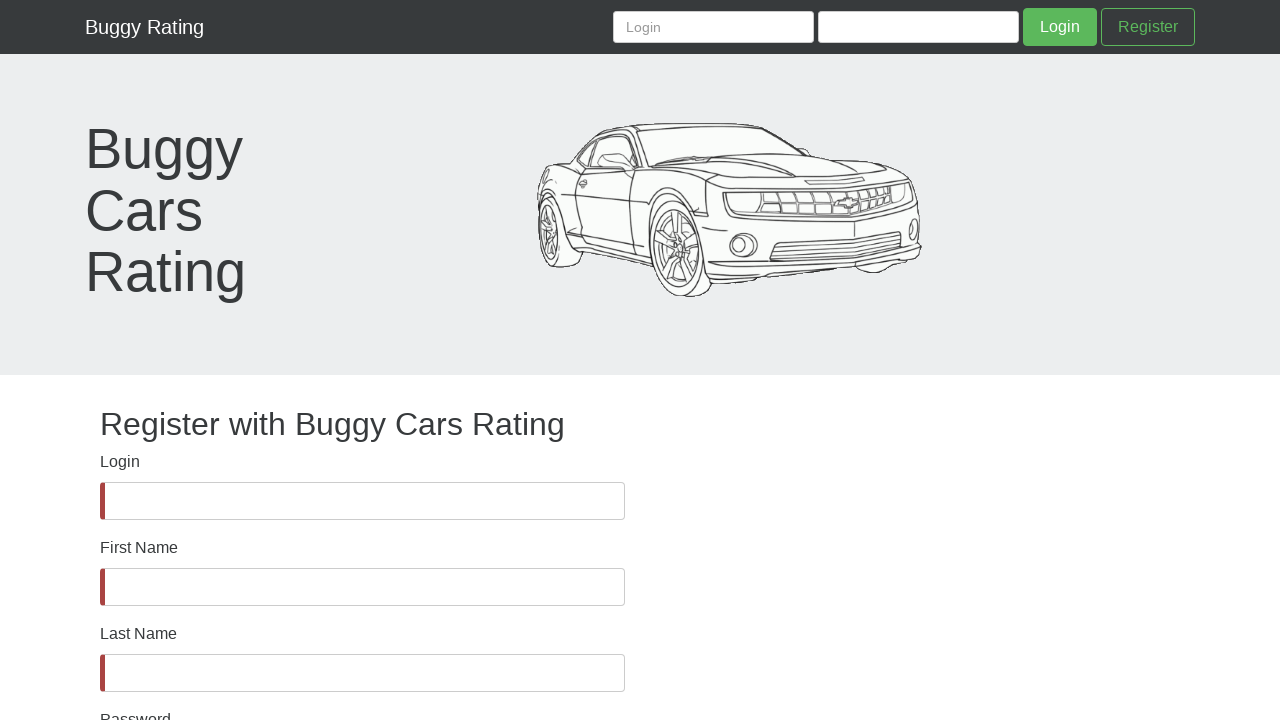

Waited for username field to be present in DOM
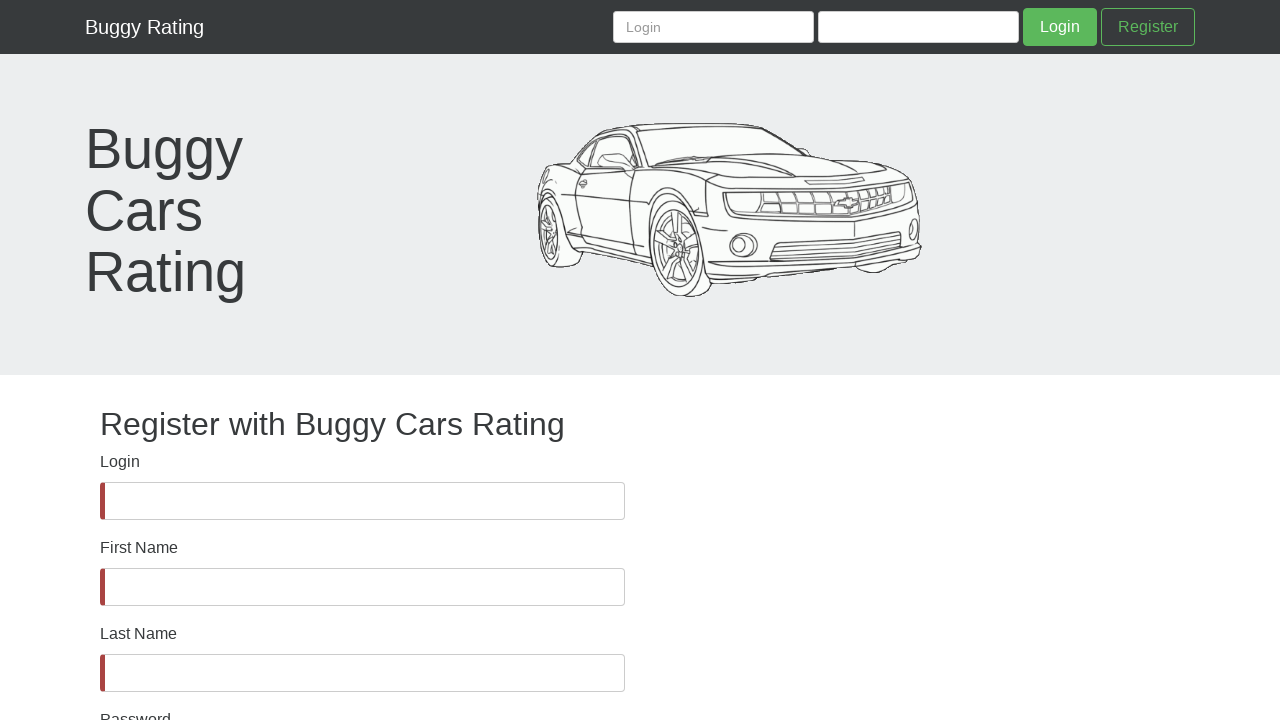

Verified username field is visible
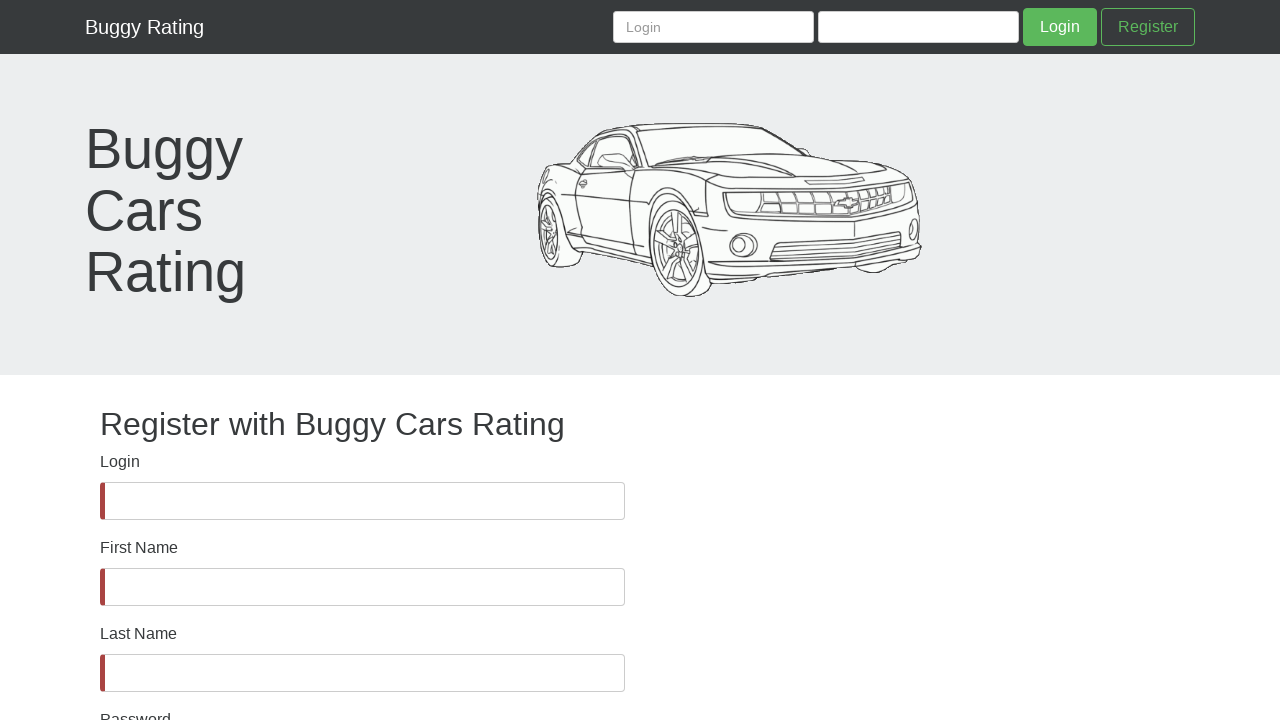

Filled username field with 56-character numeric string (greater than 50 character limit) on #username
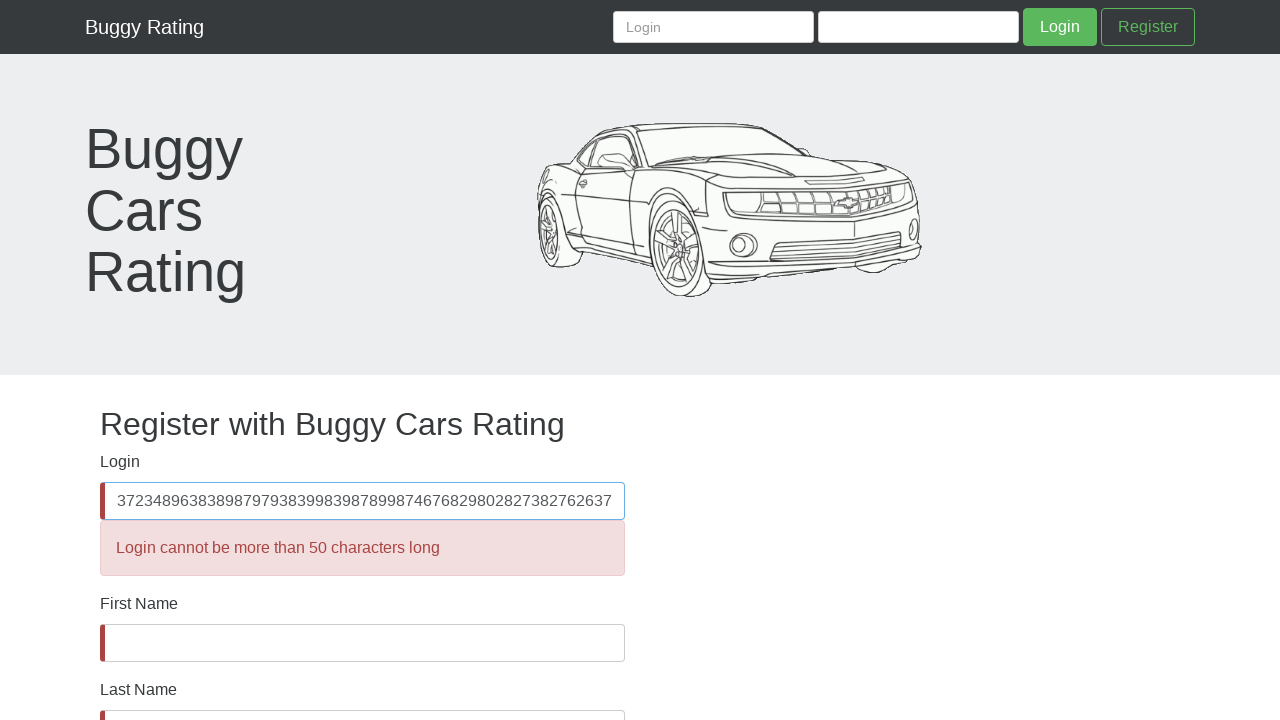

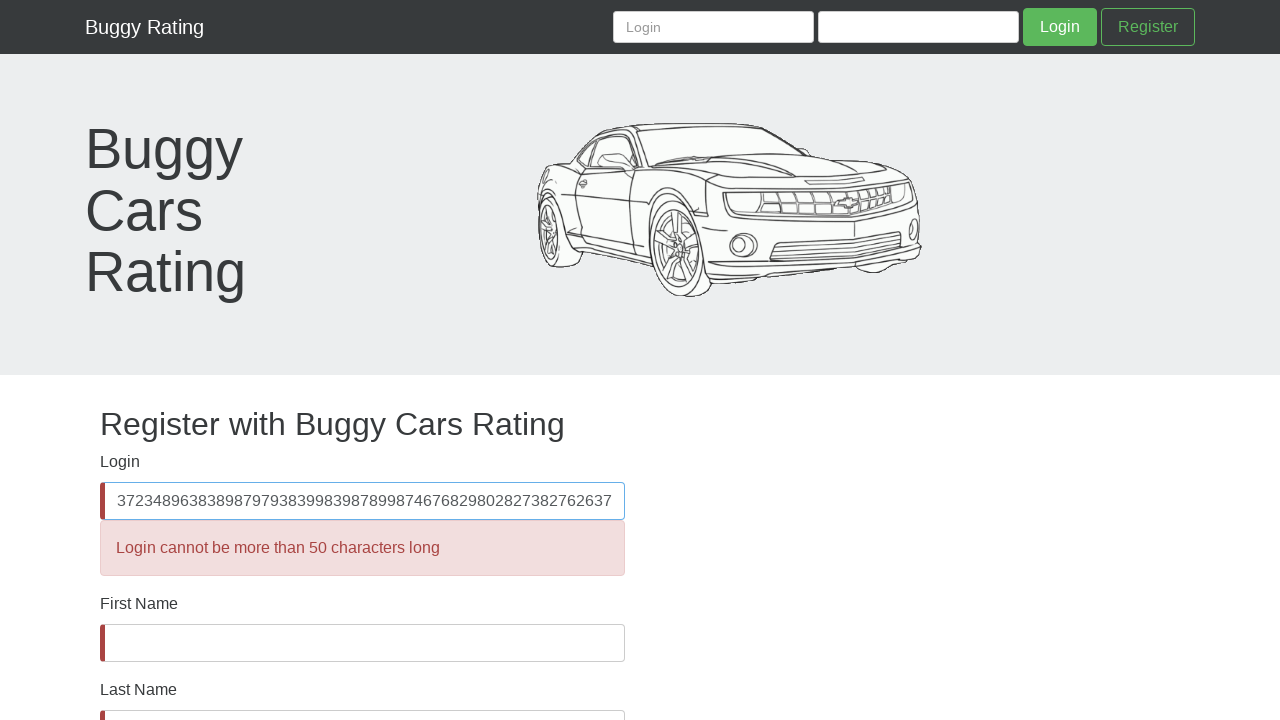